Fills out a practice form with personal information including name, gender, experience, date, profession, tools, continent, and file upload, then submits the form

Starting URL: https://www.techlistic.com/p/selenium-practice-form.html

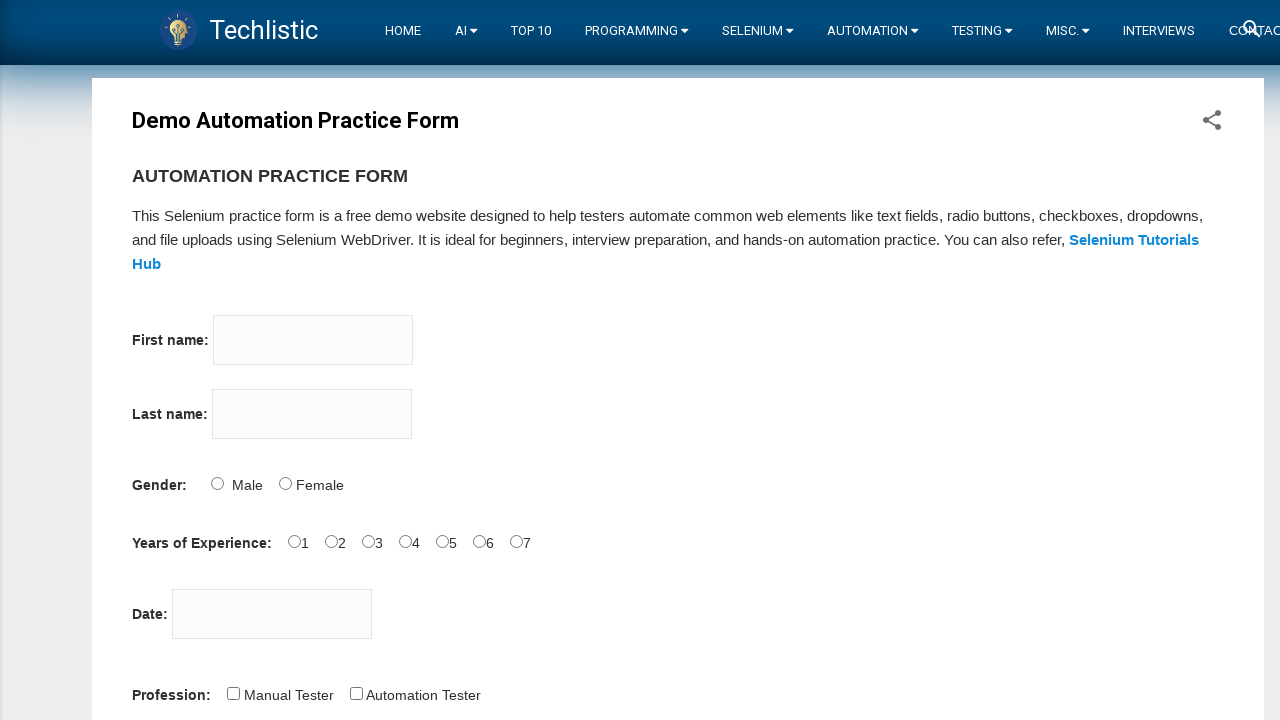

Scrolled down 900px to form area
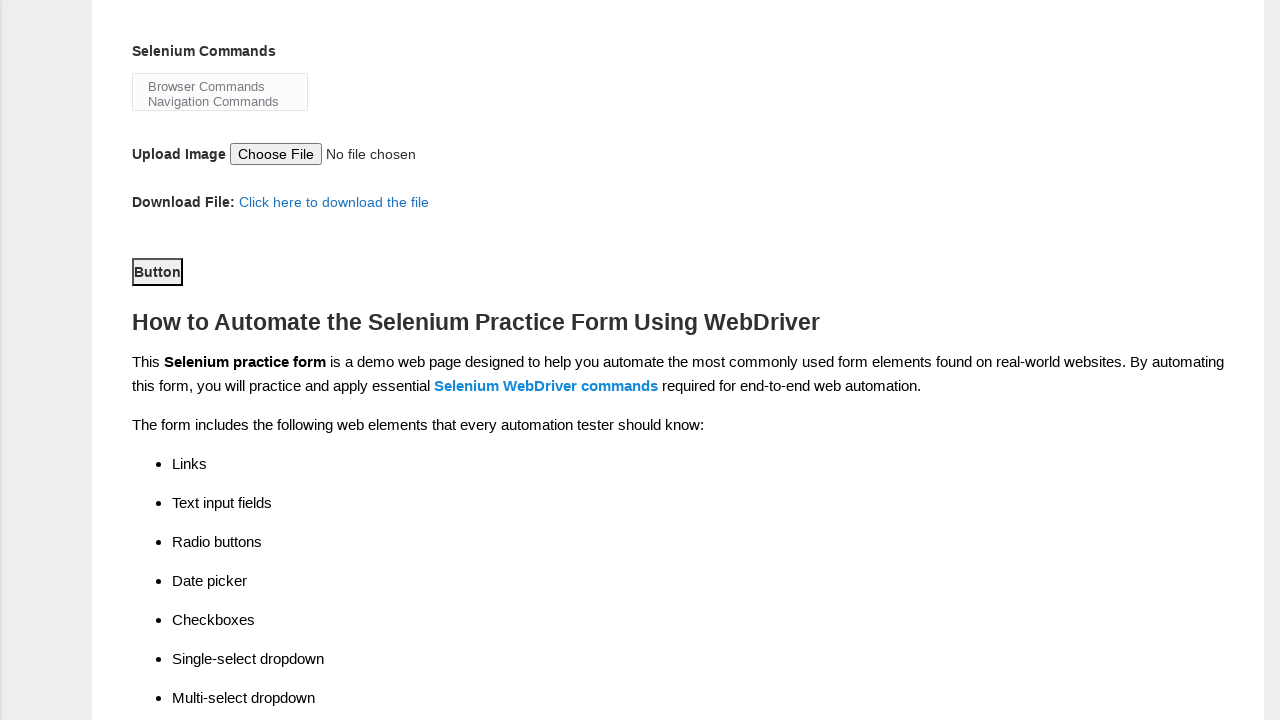

Filled first name field with 'Aayush' on input[name='firstname']
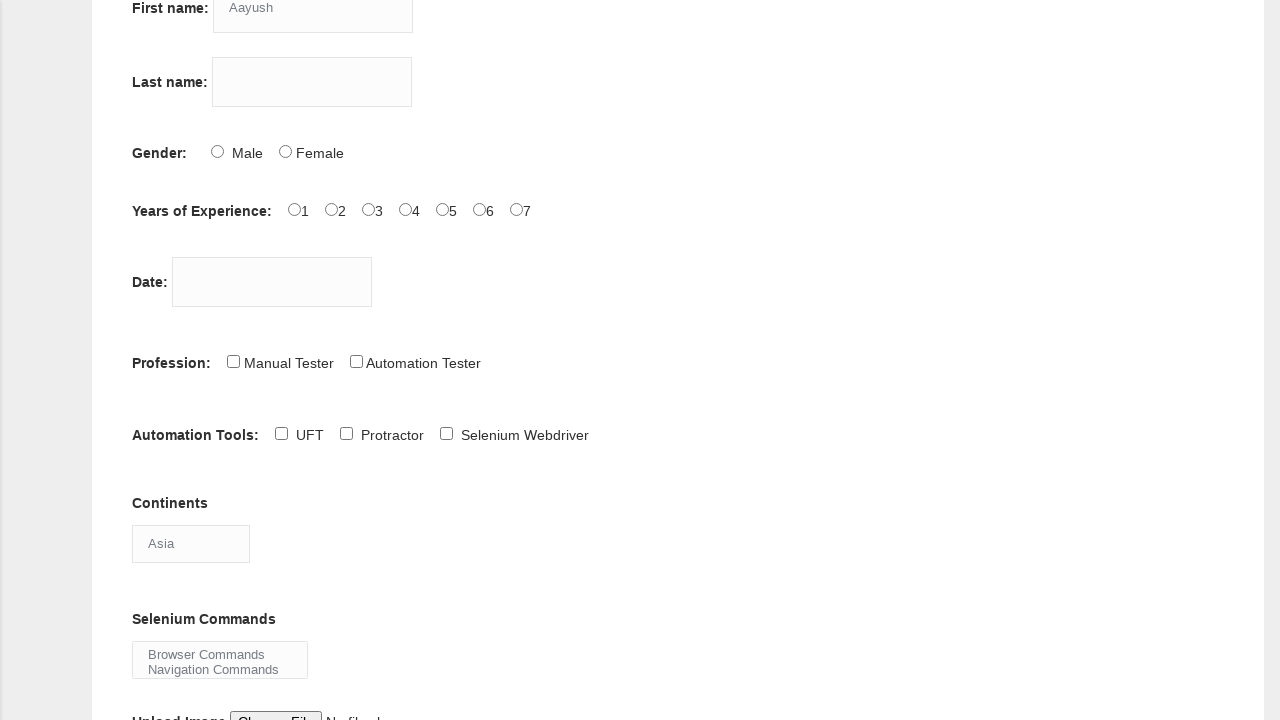

Filled last name field with 'Arora' on input[name='lastname']
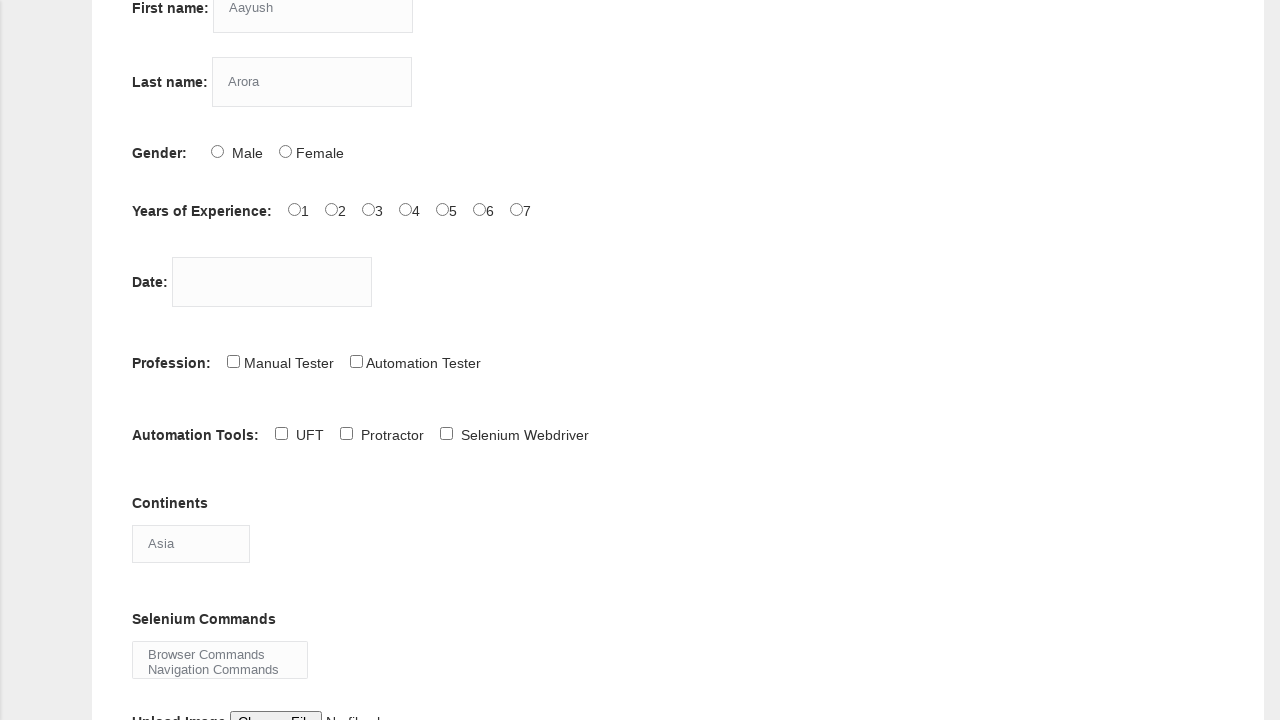

Selected Male gender option at (217, 151) on input[id='sex-0']
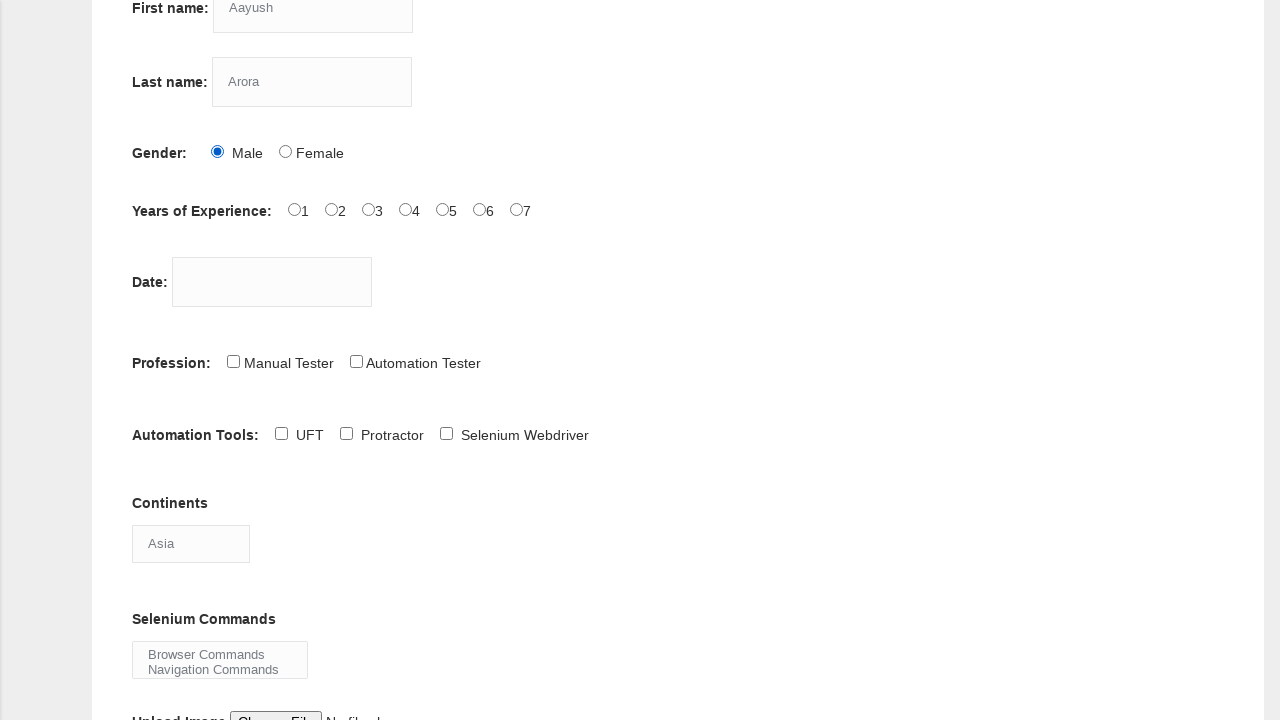

Selected 0-1 years experience option at (294, 209) on input[id='exp-0']
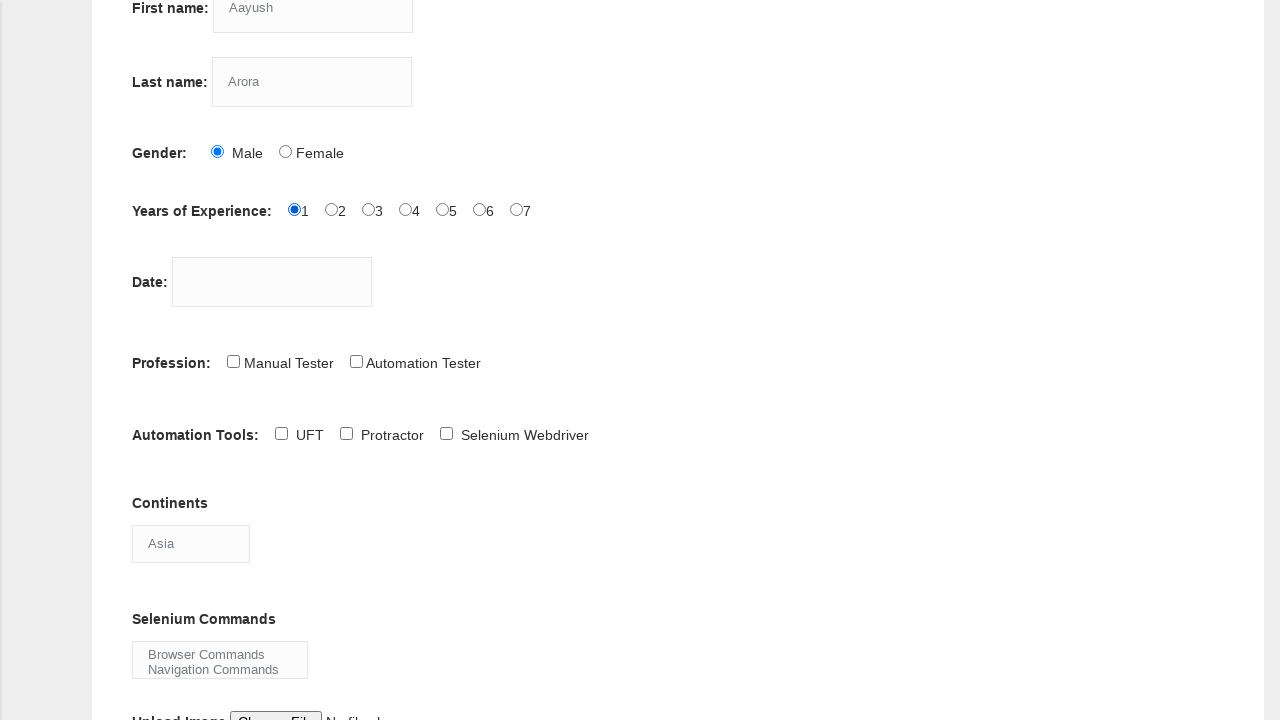

Scrolled down 300px
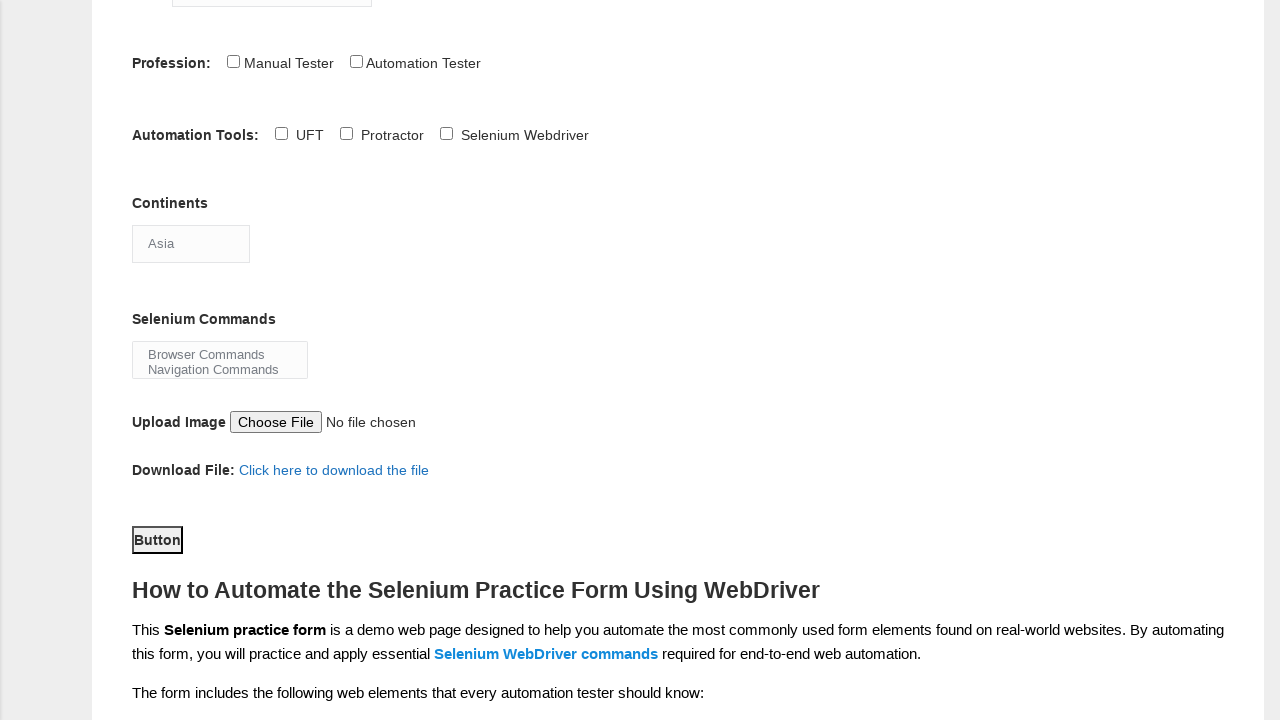

Filled date field with '29-09-2024' on input[id='datepicker']
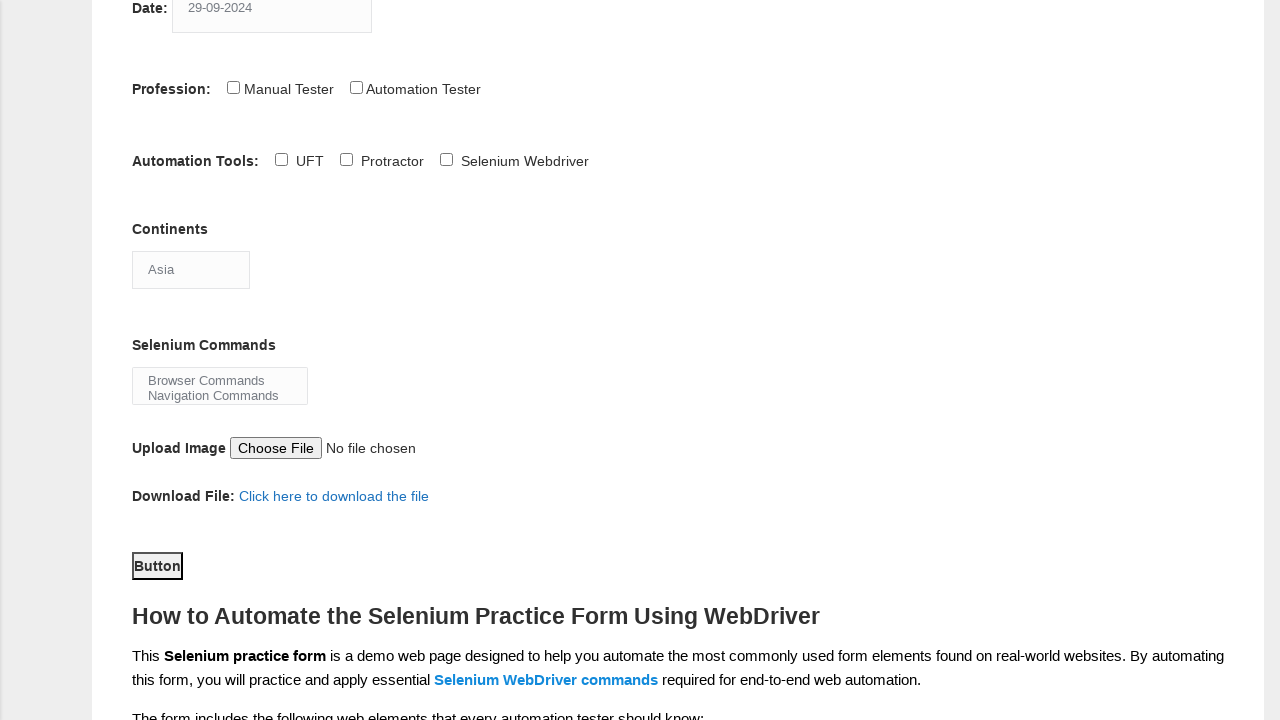

Selected Manual Tester profession at (233, 87) on input[id='profession-0']
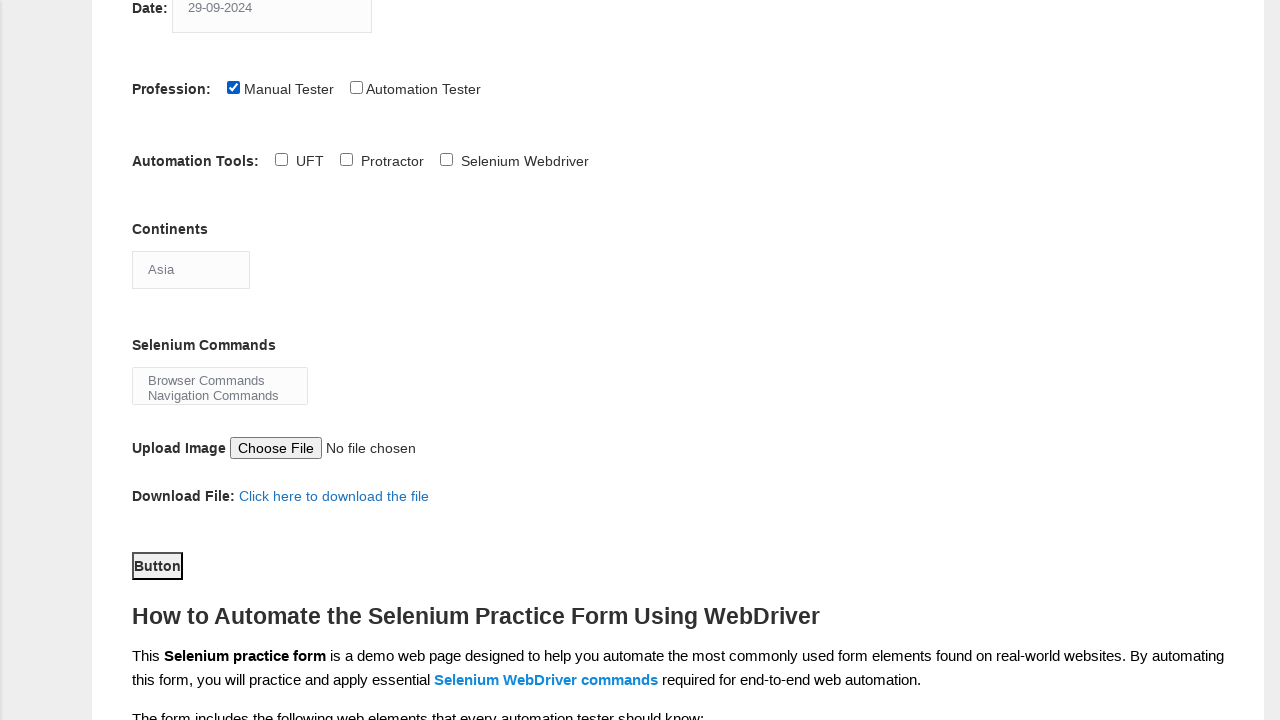

Selected Selenium Webdriver automation tool at (446, 159) on input[id='tool-2']
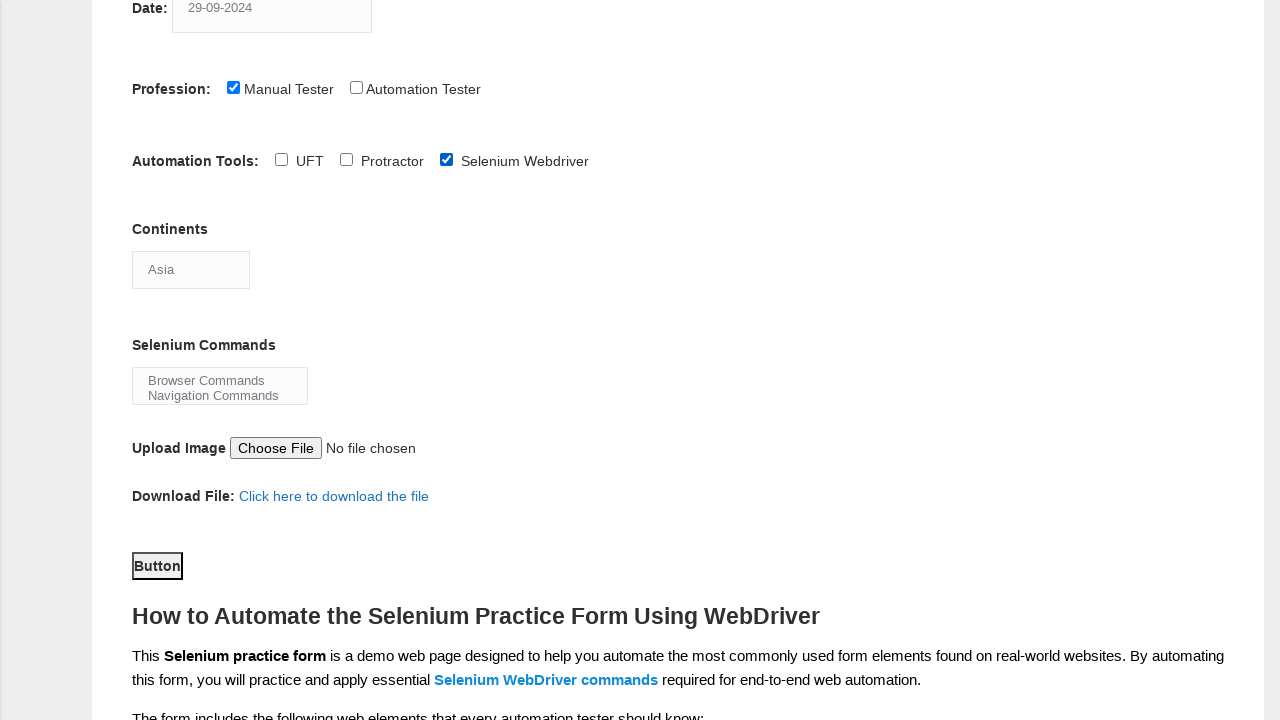

Scrolled down 300px
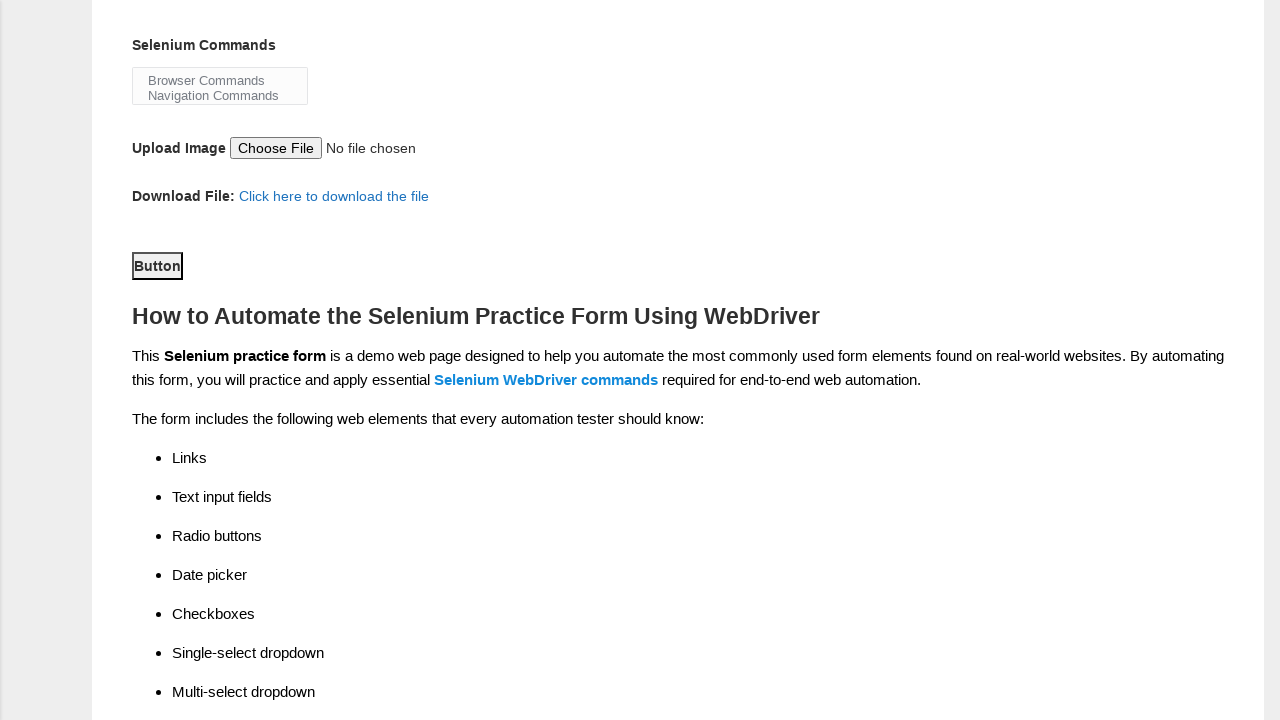

Selected first continent option on select[id='continents']
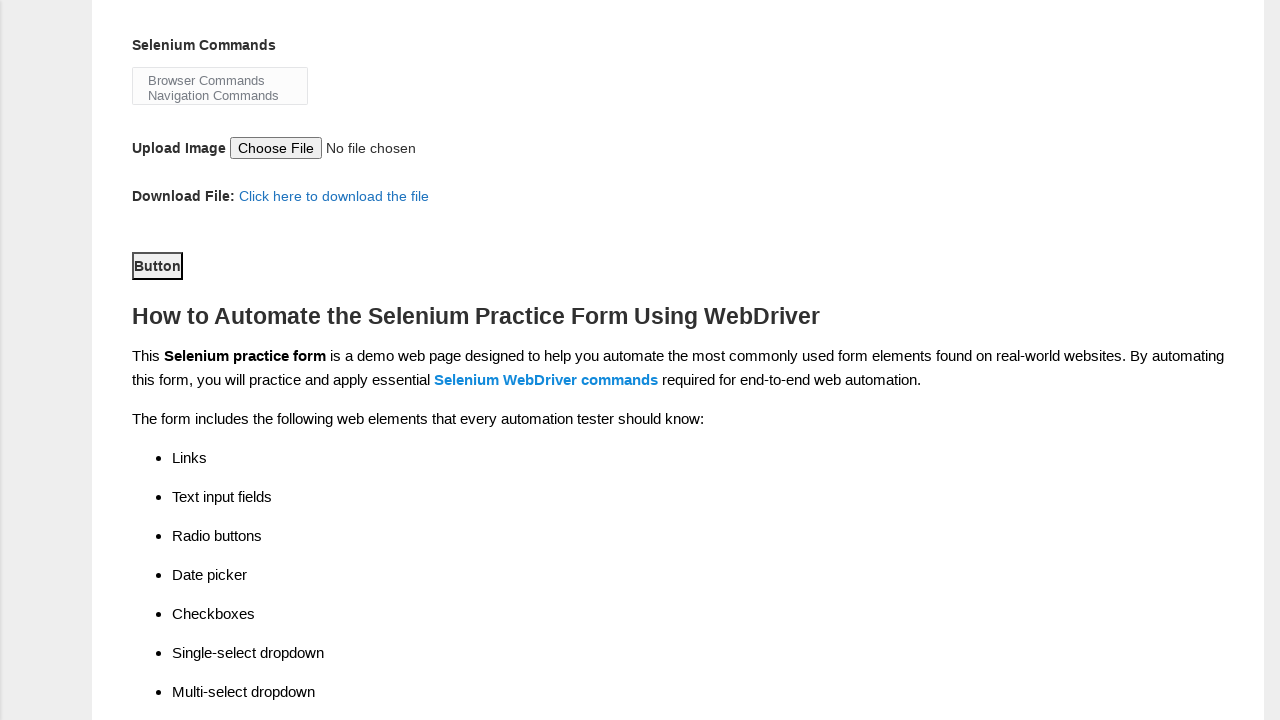

Selected 5th selenium command option on select[id='selenium_commands']
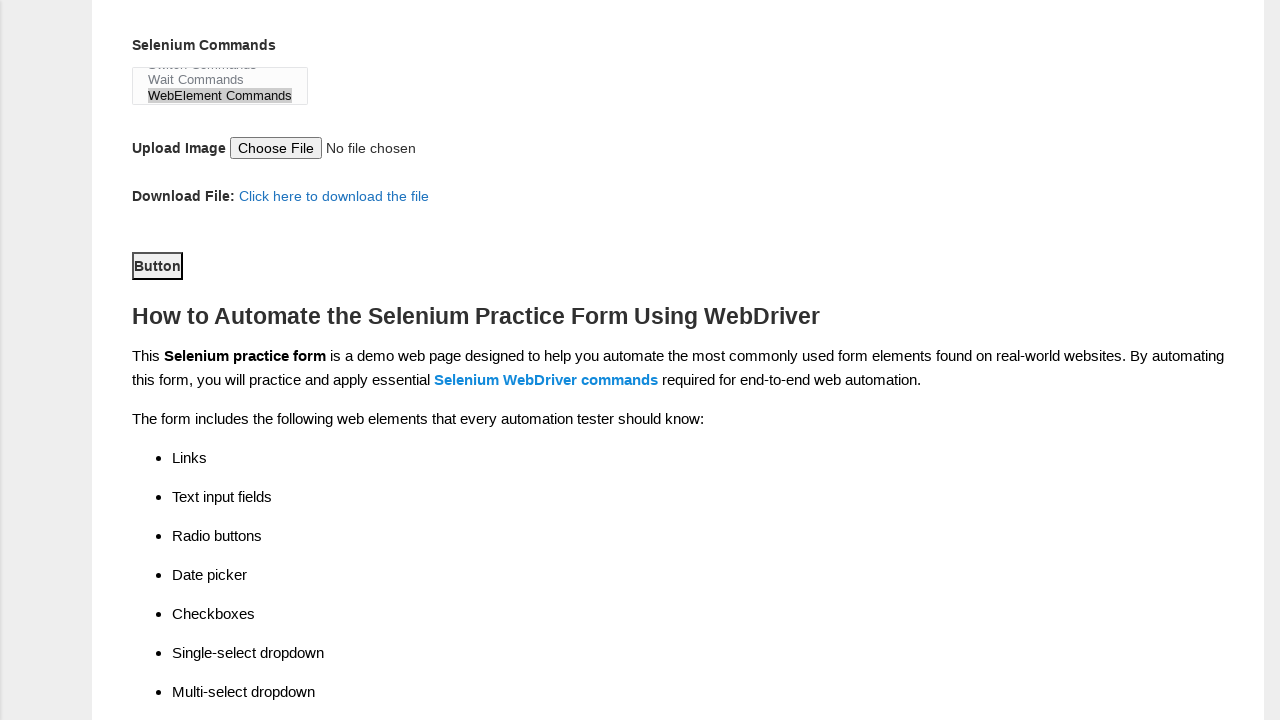

Zoomed out page to 50%
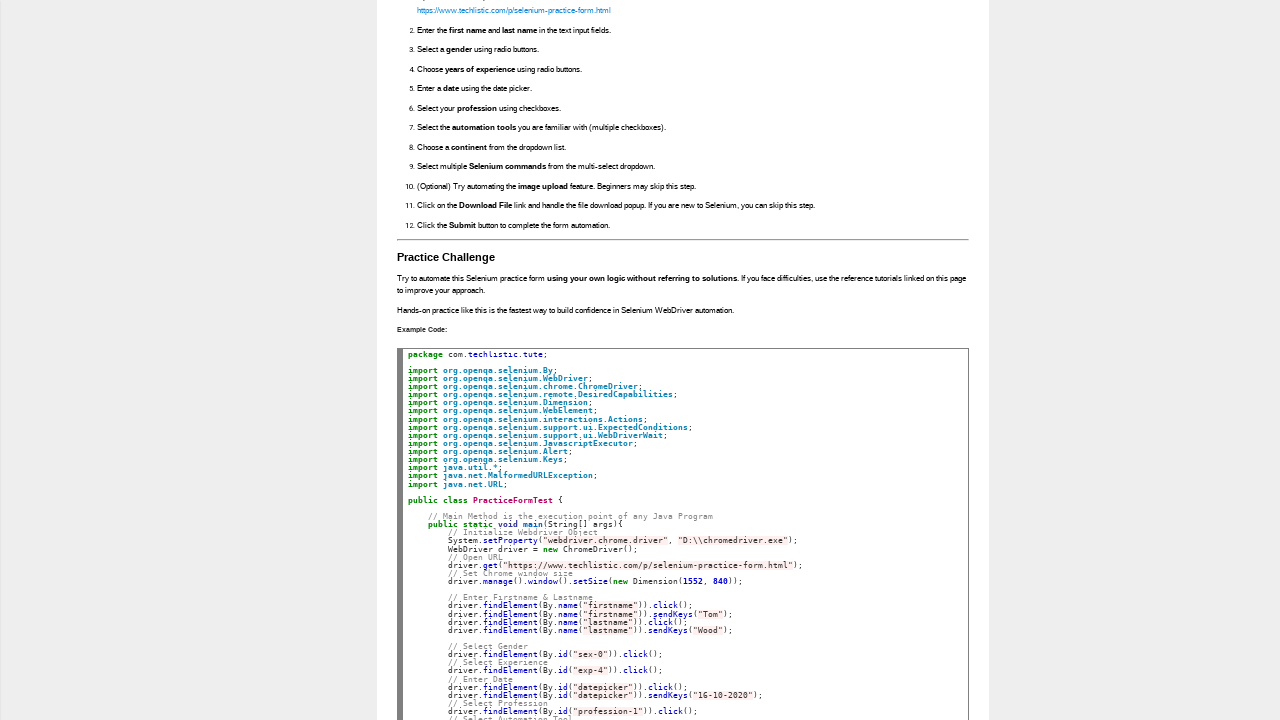

Scrolled up 600px to reveal submit button
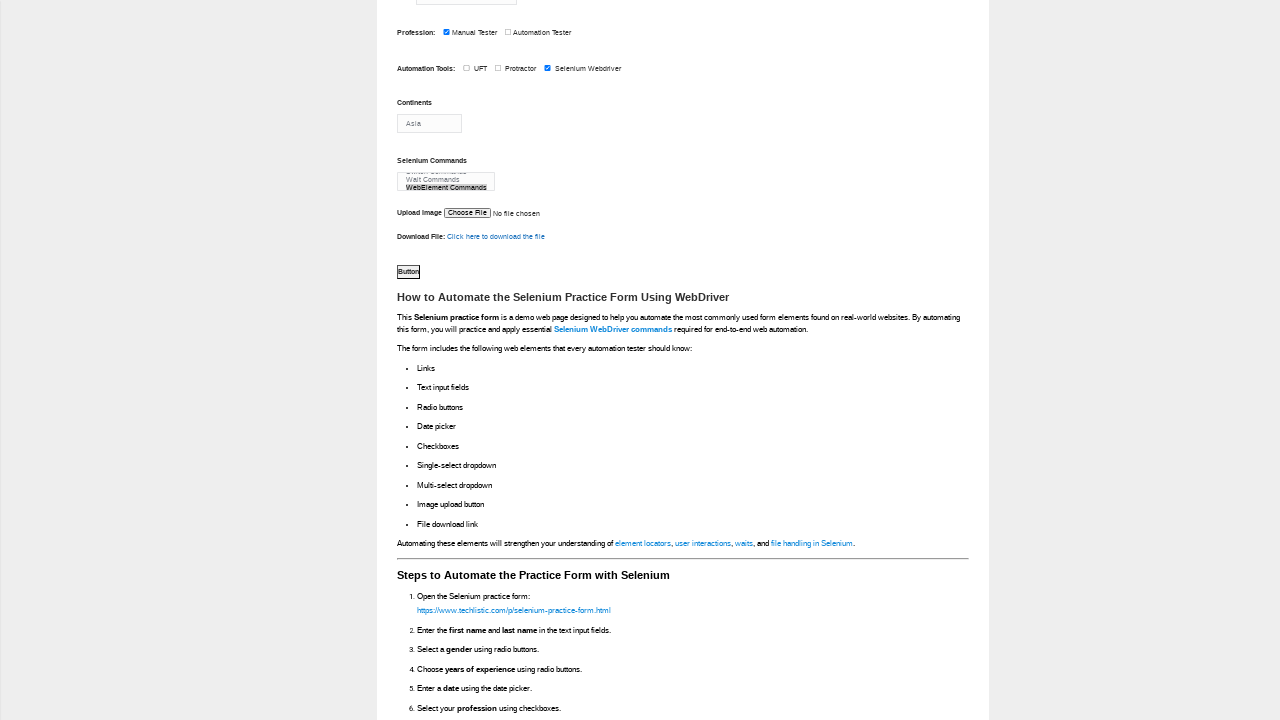

Clicked submit button to submit form at (409, 272) on button[id='submit']
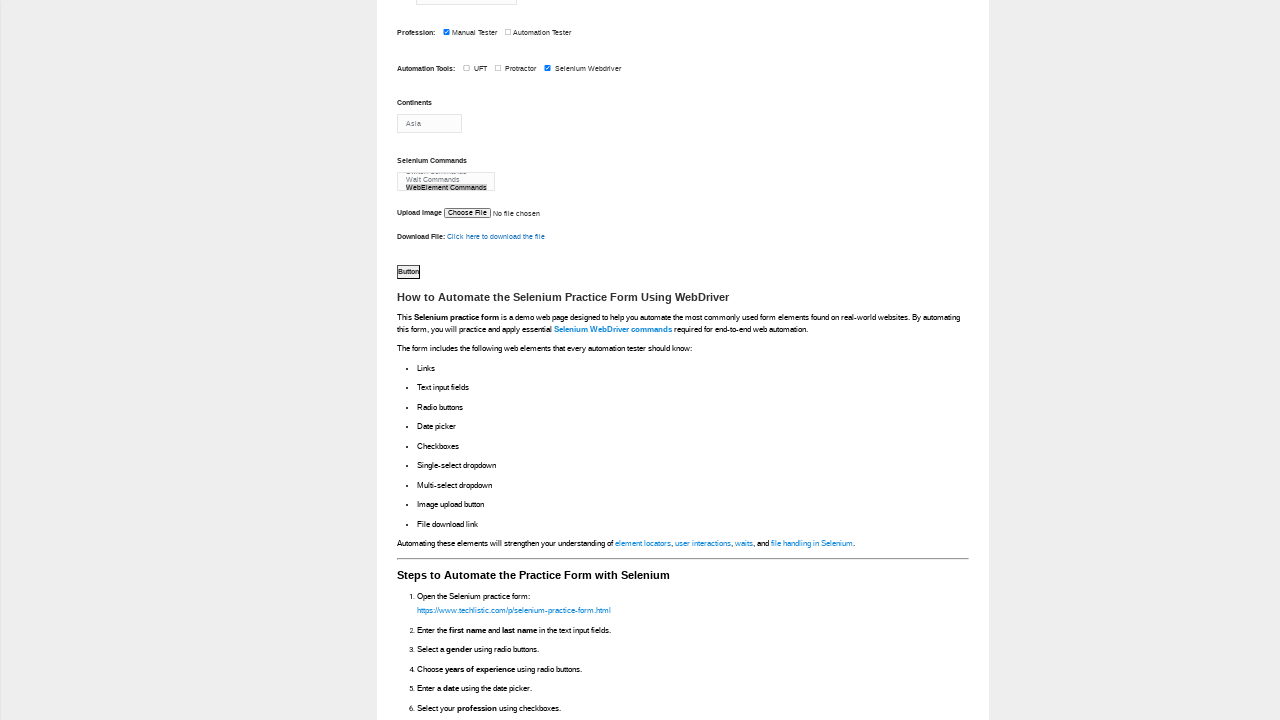

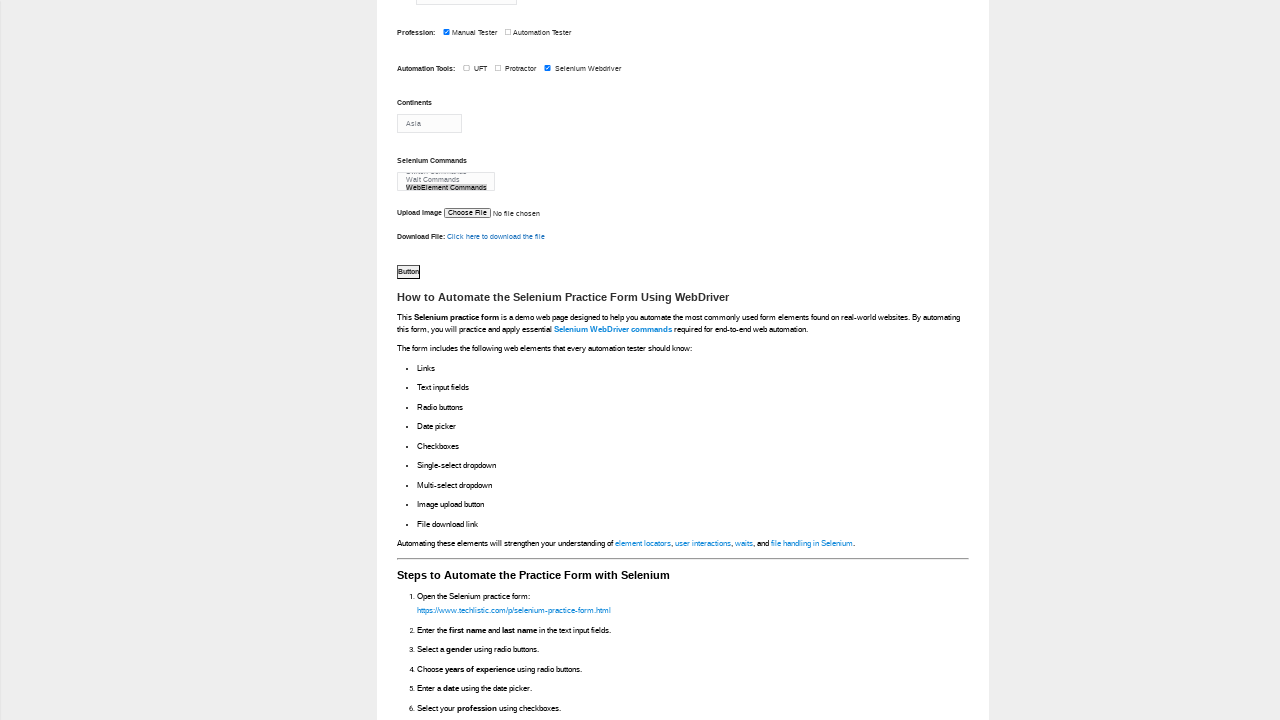